Verifies that the Submit button is visible and has the correct text label

Starting URL: https://cleverbots.ru/

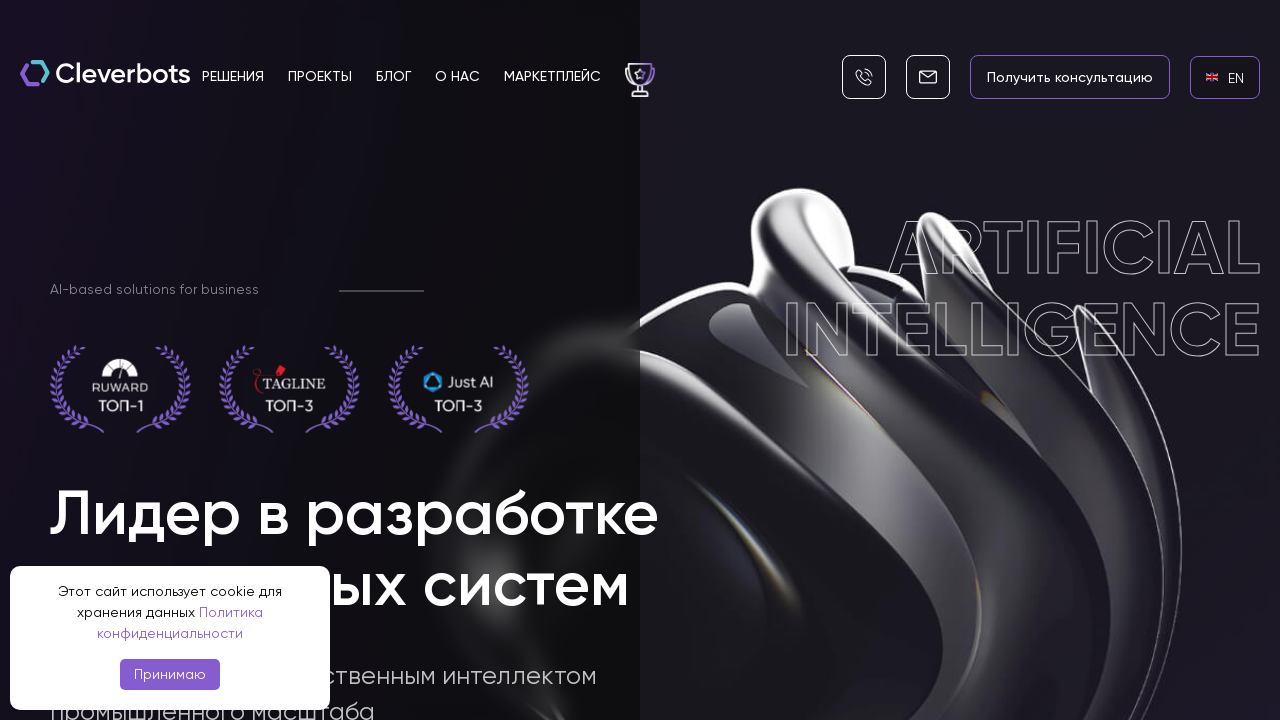

Clicked language switcher to EN at (1225, 77) on internal:role=link[name="en EN"i]
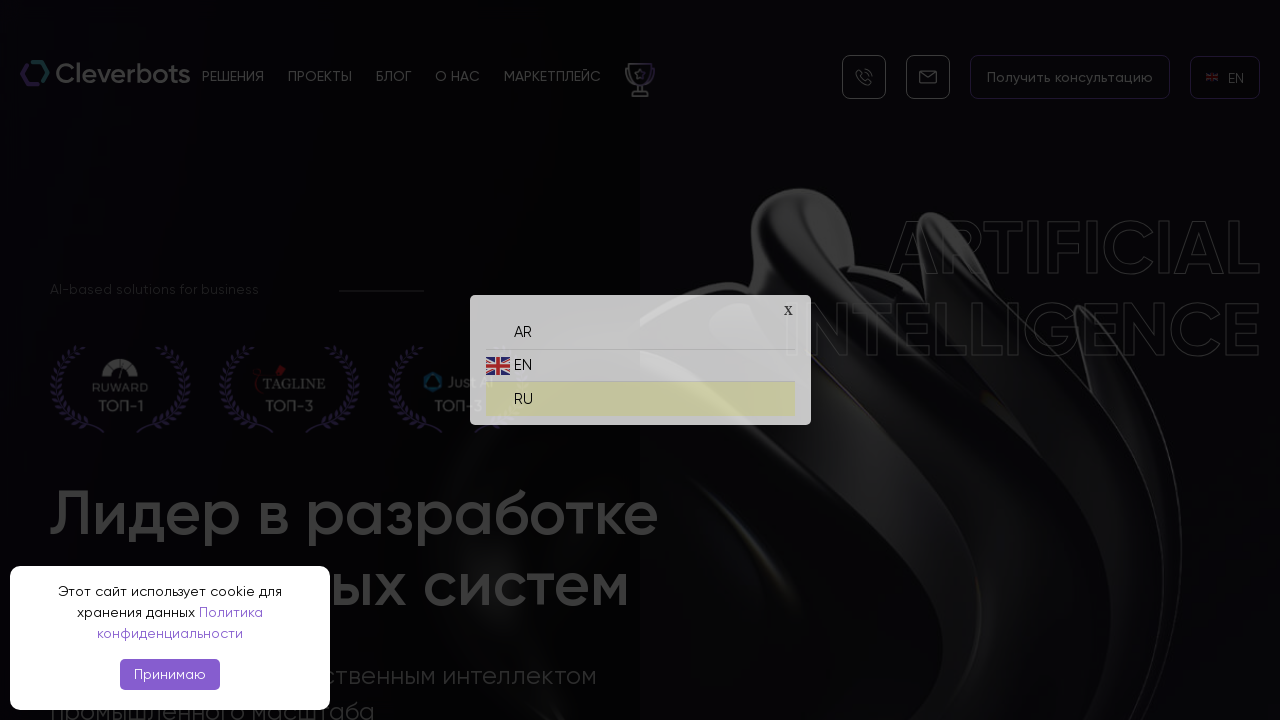

Clicked language switcher to RU at (640, 394) on internal:role=link[name="ru RU"i]
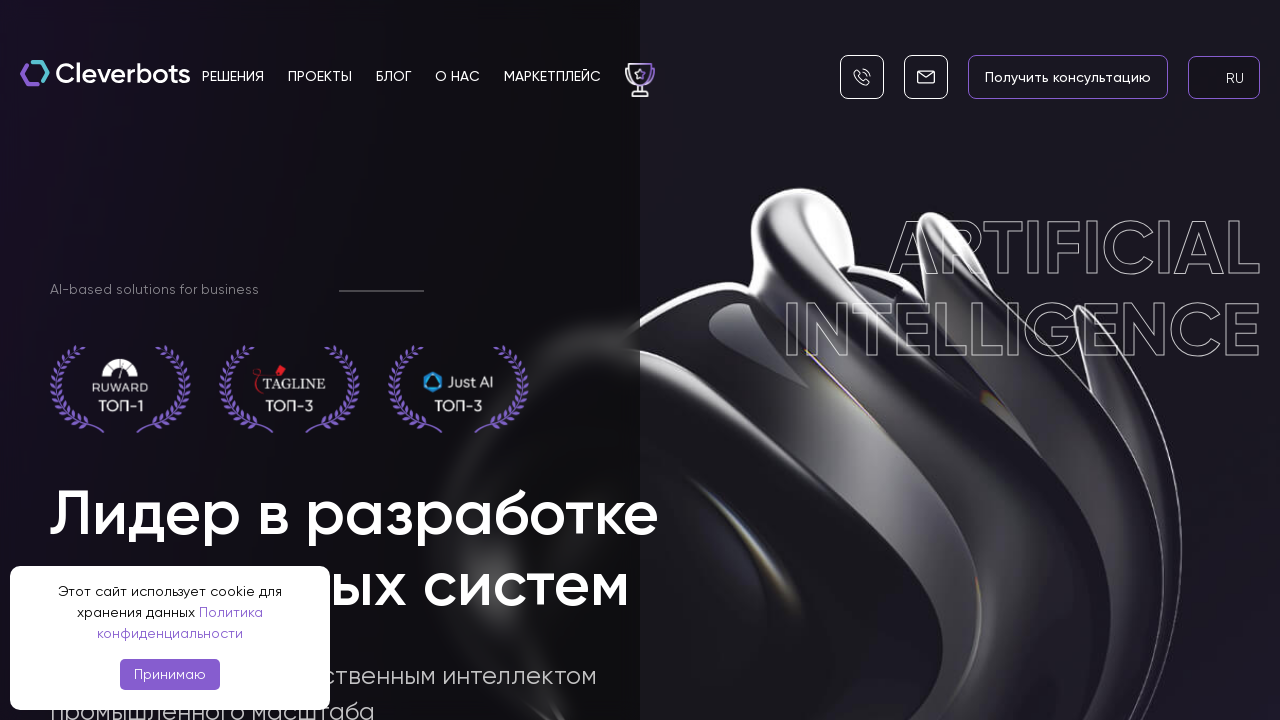

Verified that 'Отправить' (Submit) button is visible
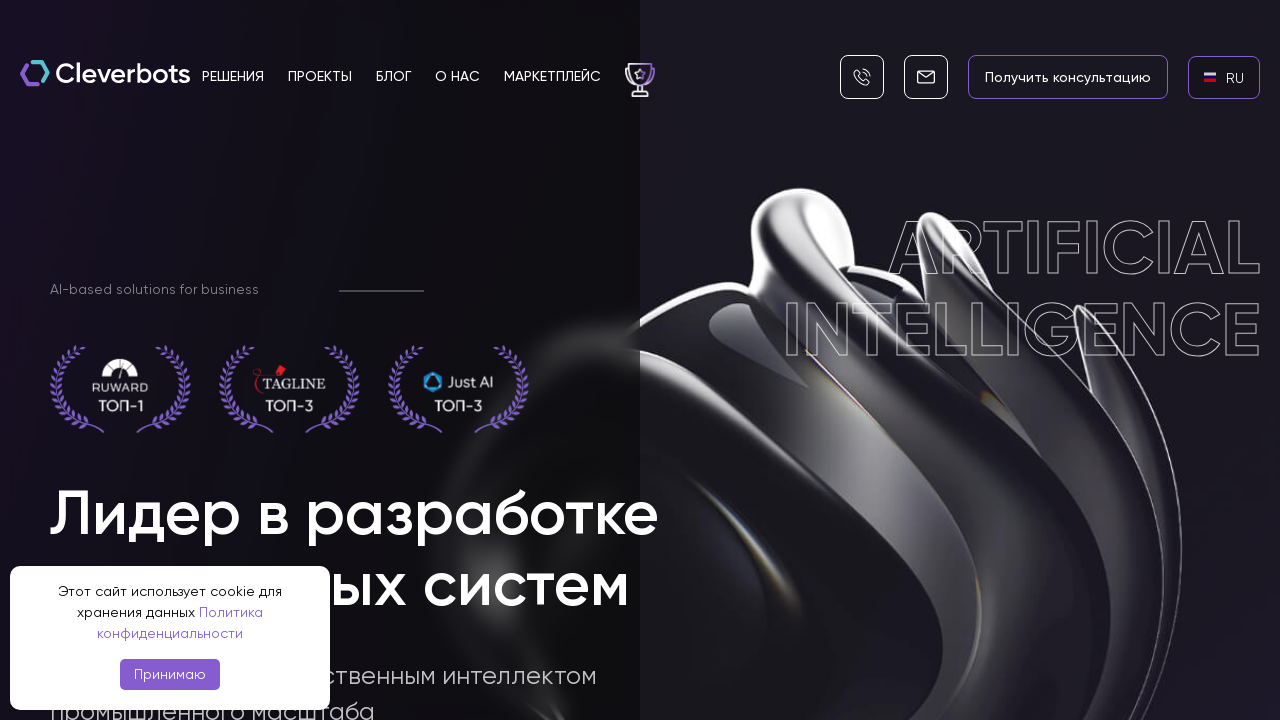

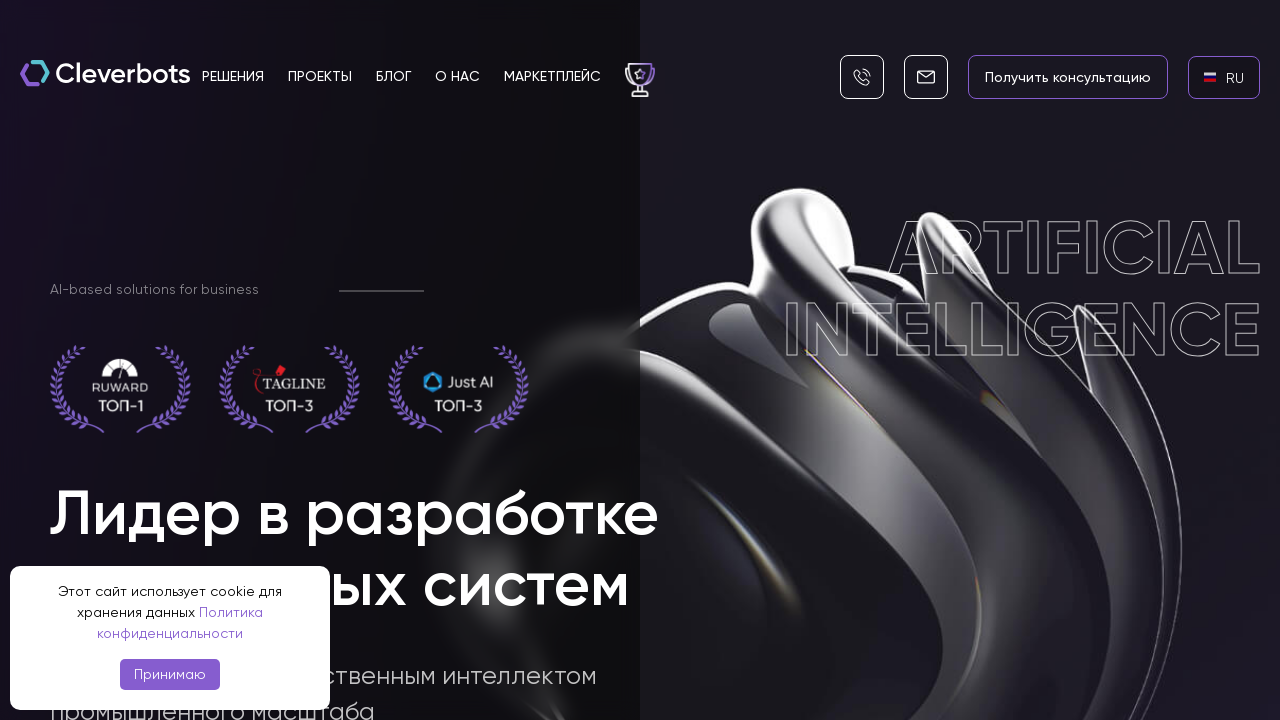